Tests clicking a primary button on the UI Testing Playground's class attribute challenge page, which tests the ability to locate elements by CSS class selectors.

Starting URL: http://uitestingplayground.com/classattr

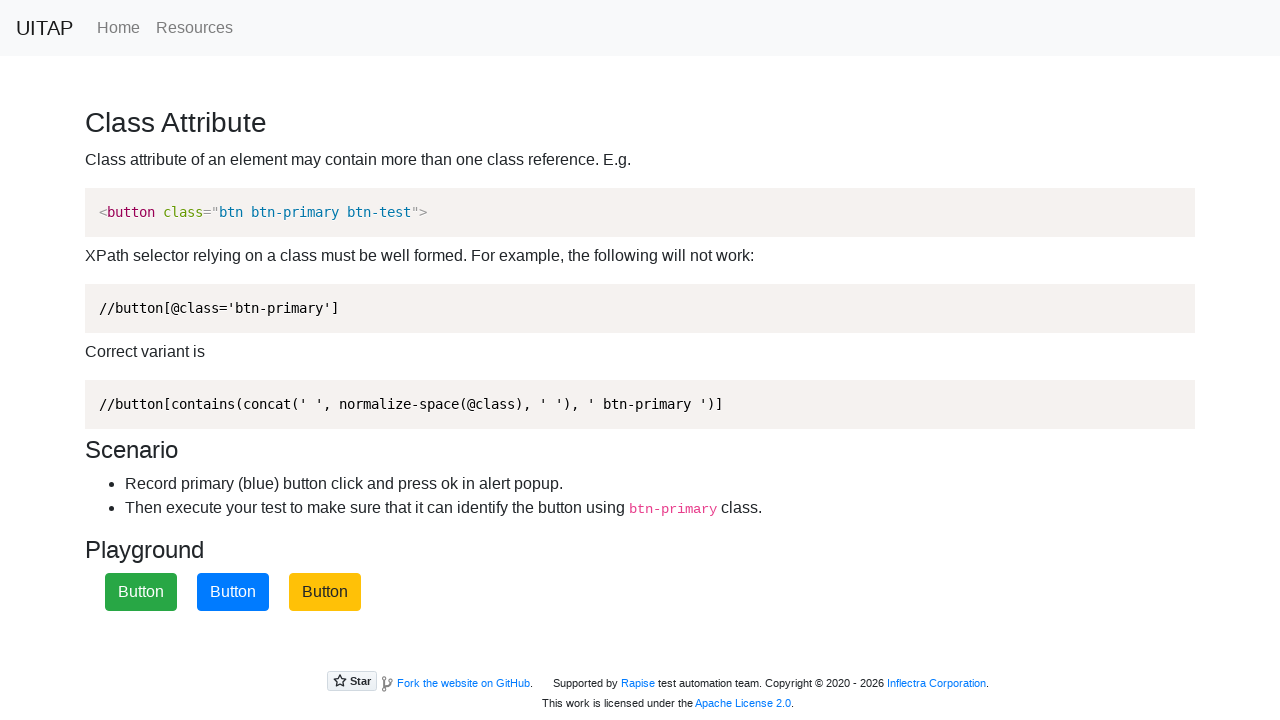

Navigated to UI Testing Playground class attribute challenge page
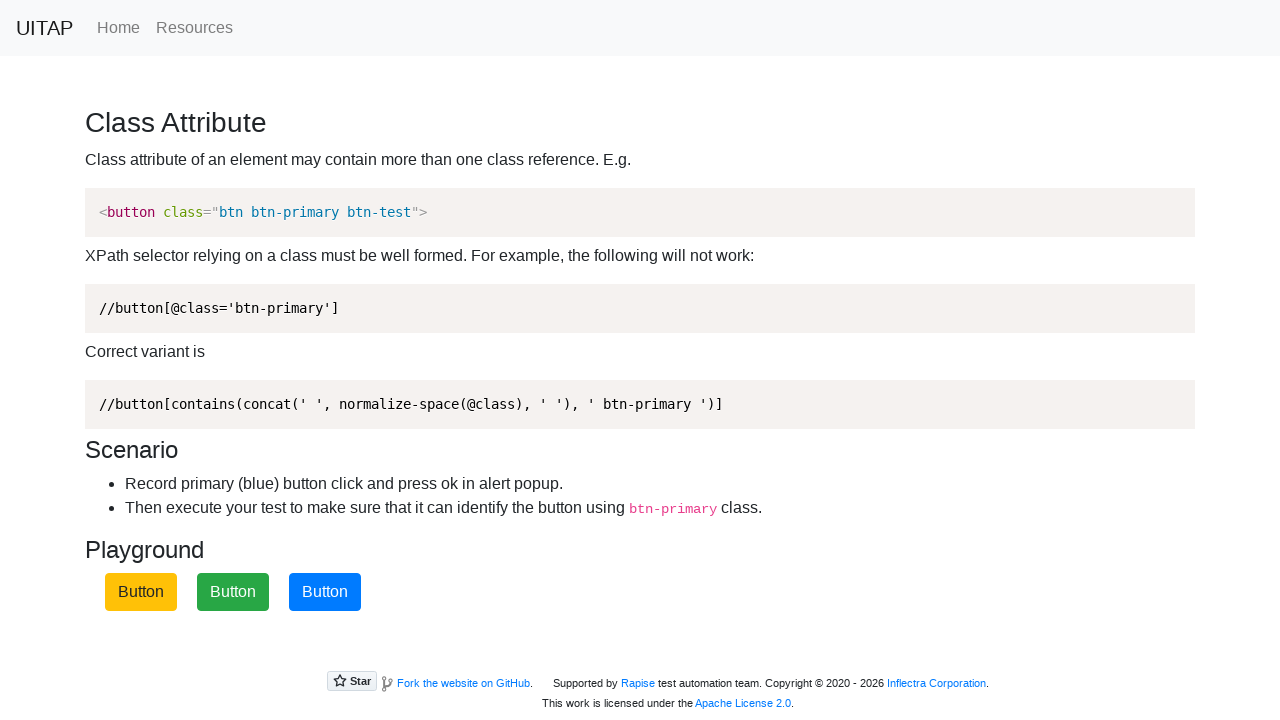

Clicked primary button using CSS class selectors at (325, 592) on .btn.btn-primary
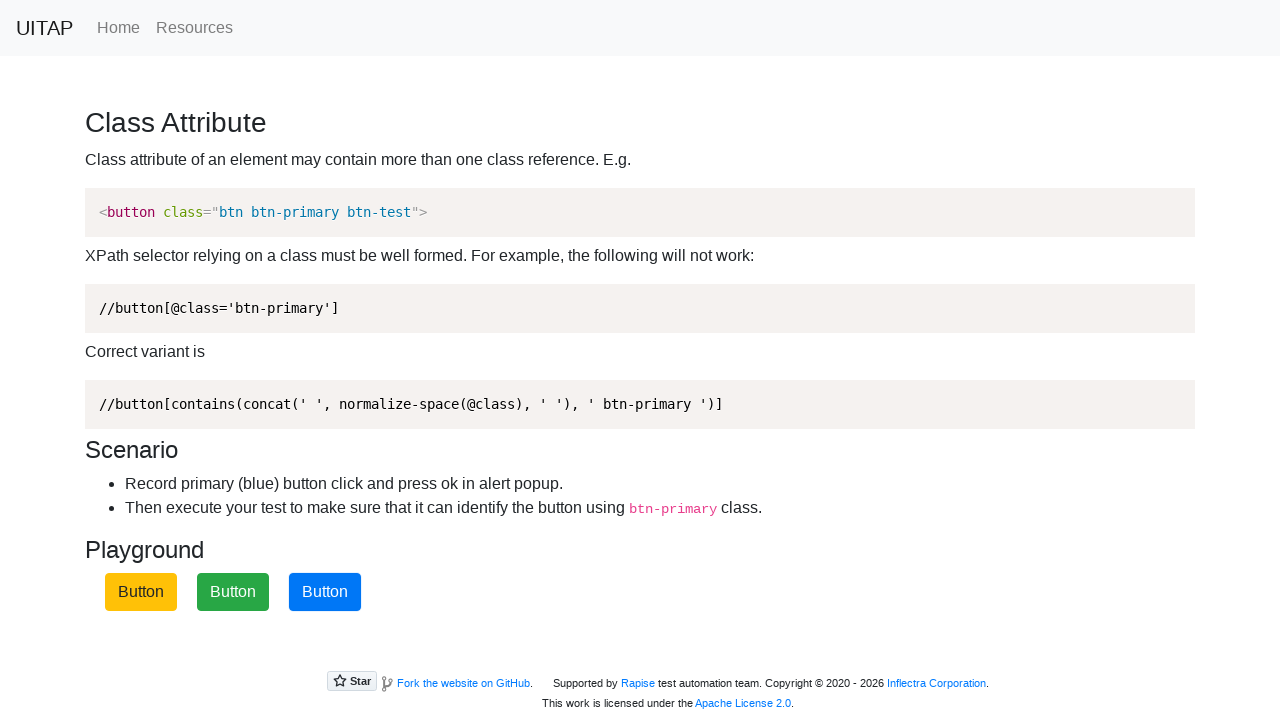

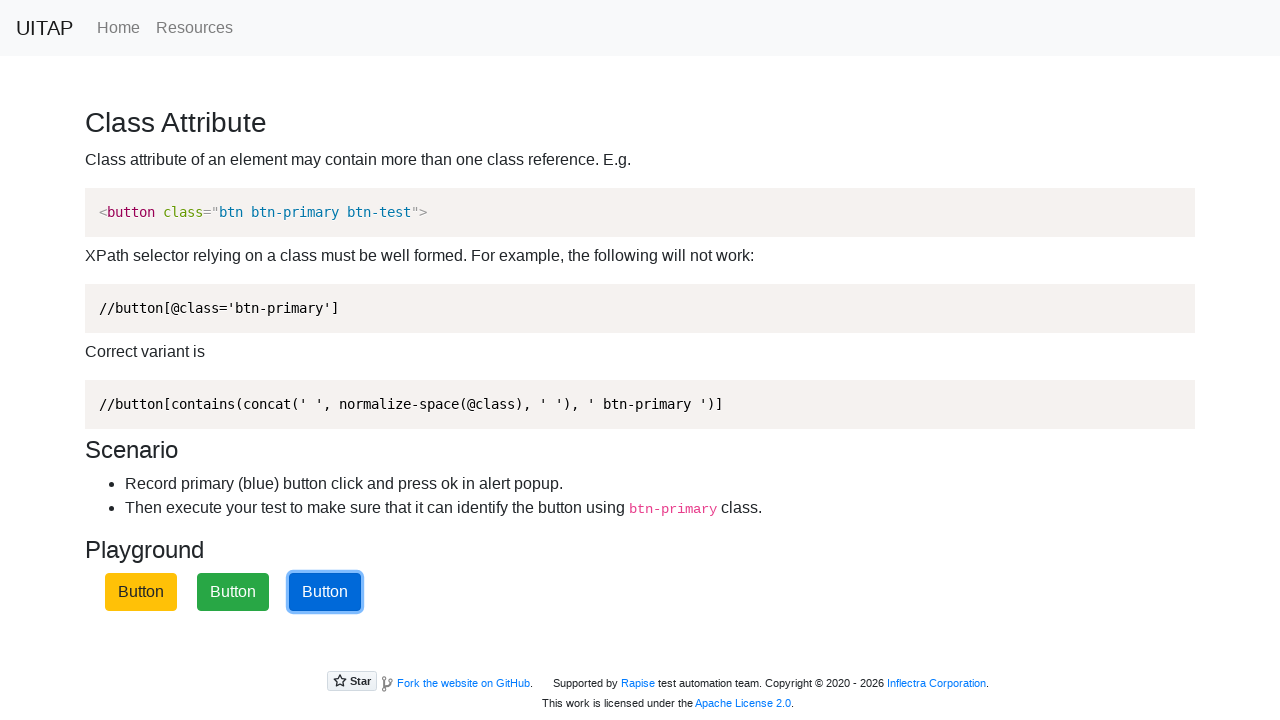